Tests handling a dynamic dropdown without using search by clicking to open it and selecting an option by matching text

Starting URL: https://demo.automationtesting.in/Register.html

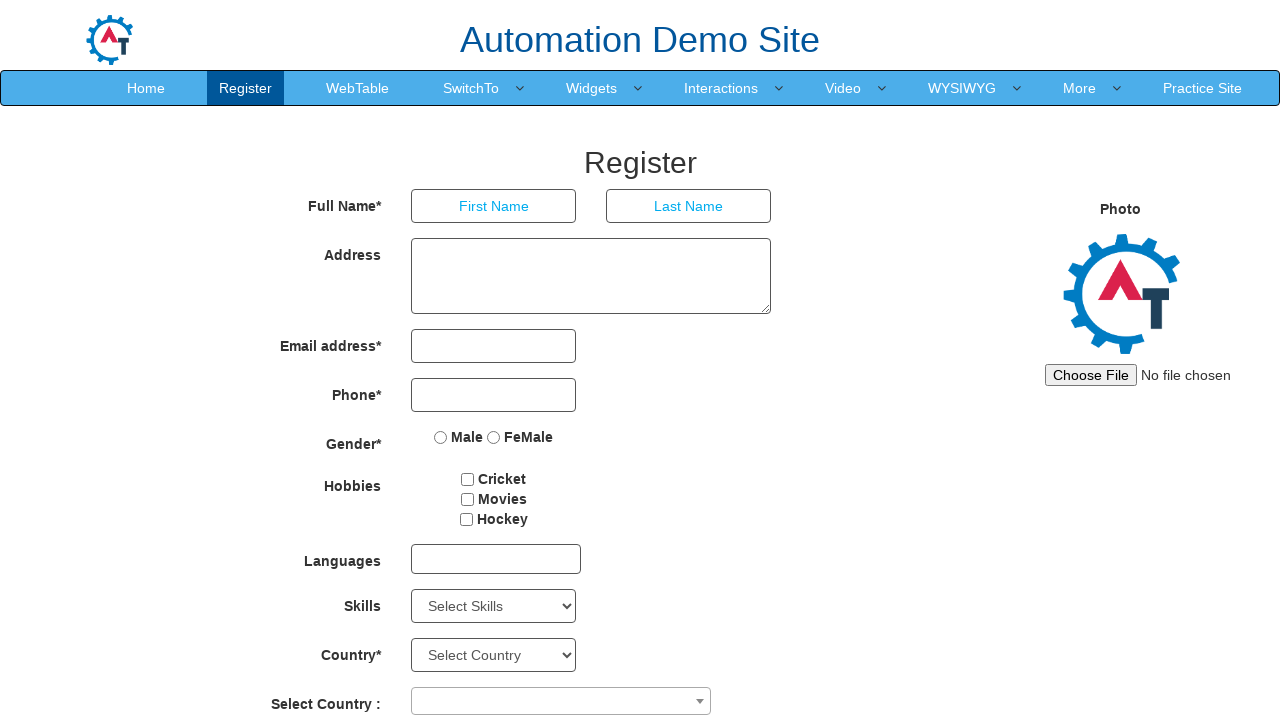

Clicked on dropdown combobox to open it at (561, 701) on span[role="combobox"]
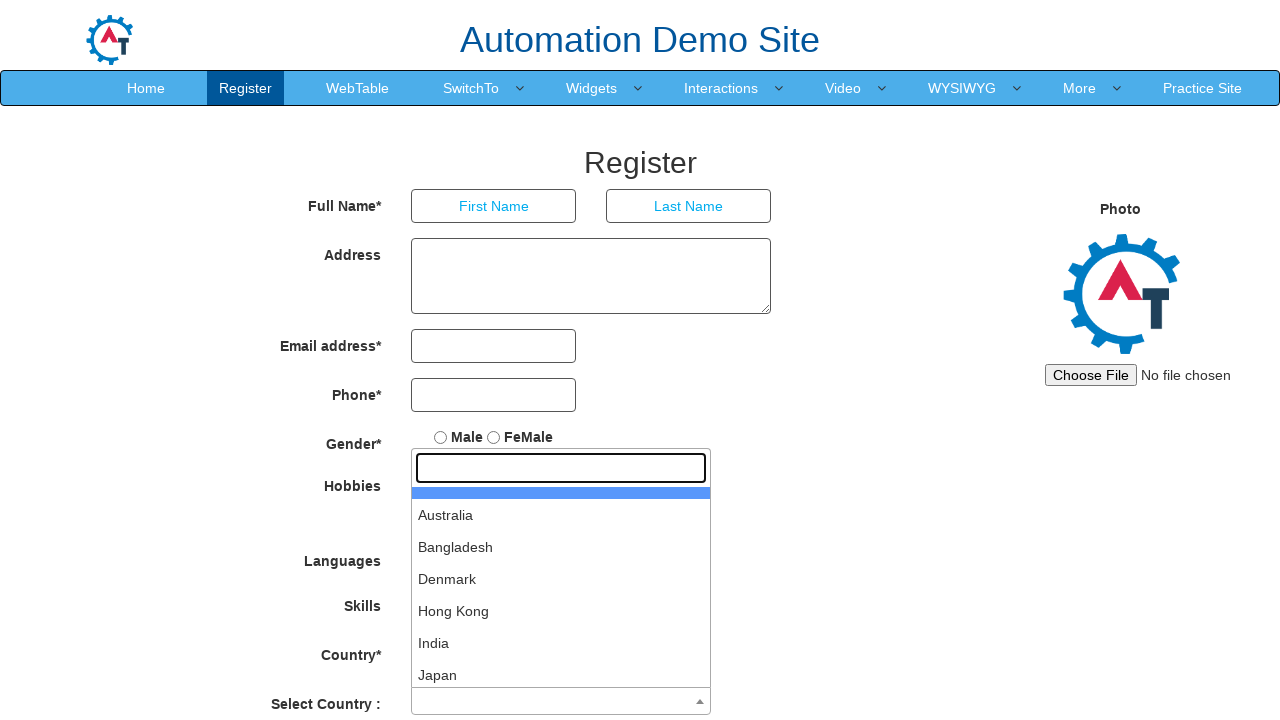

Selected 'India' option from dynamic dropdown at (561, 643) on ul#select2-country-results >> li >> internal:has-text="India"i
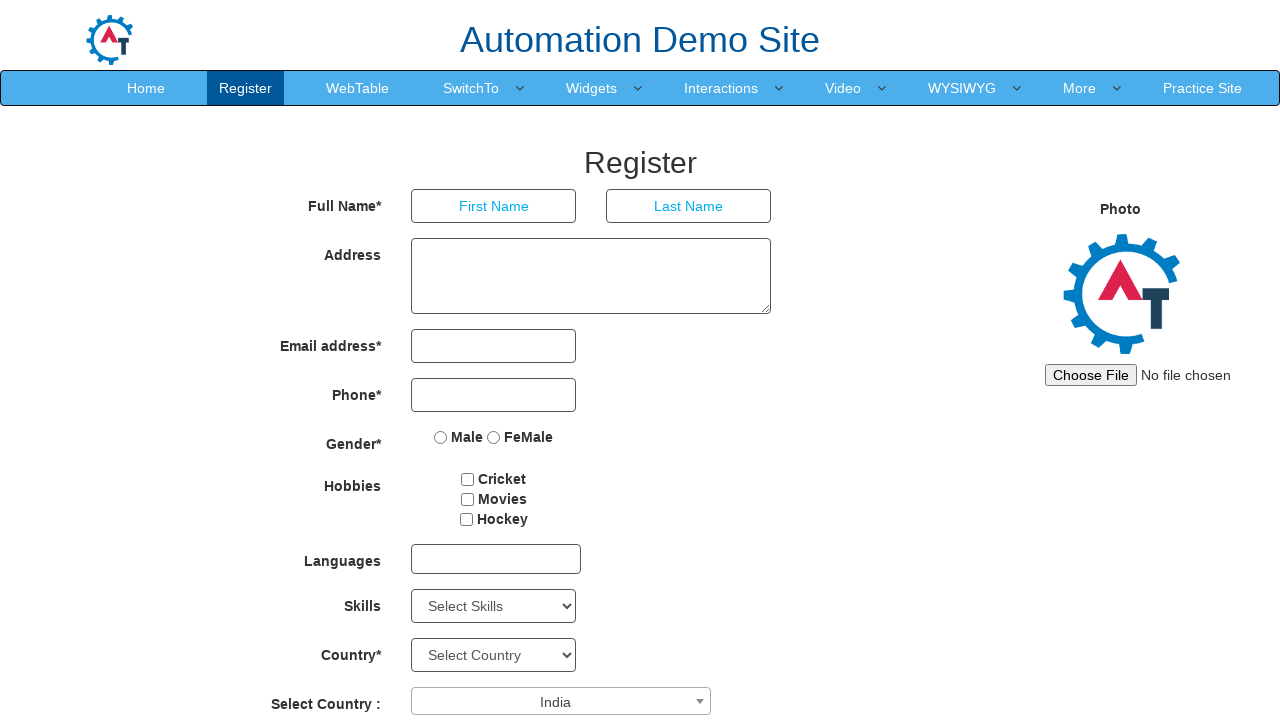

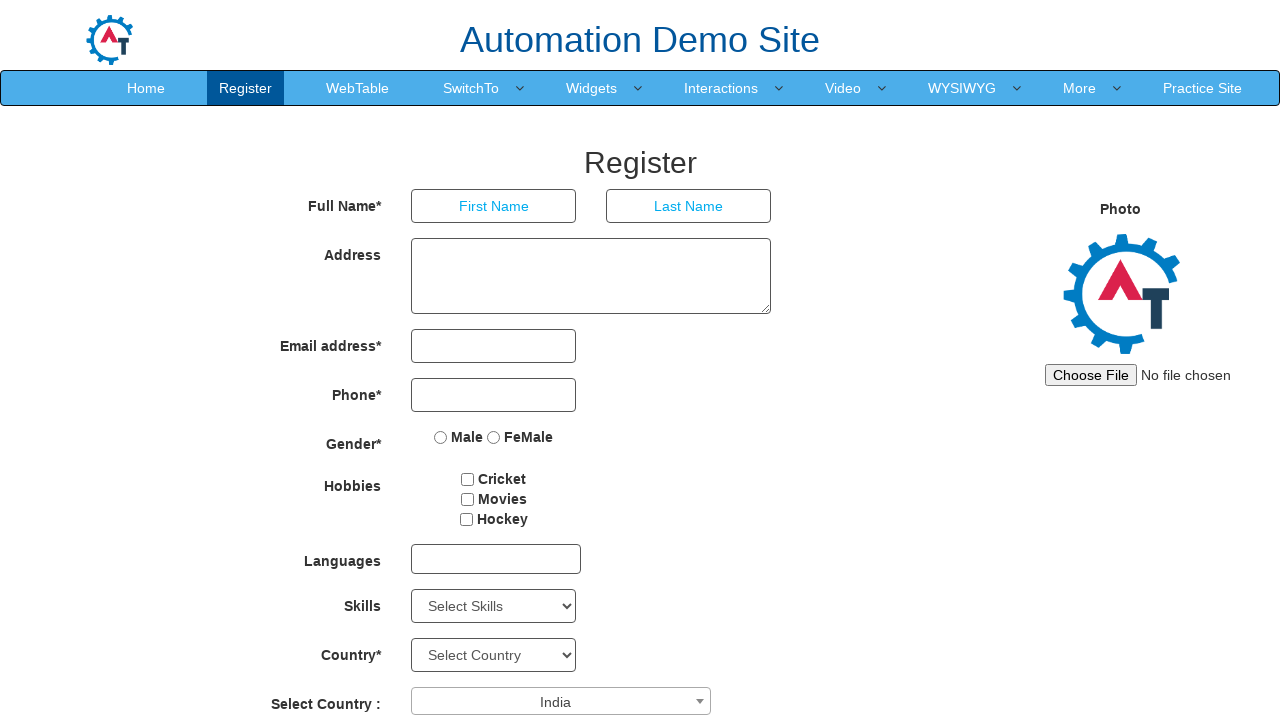